Tests marking all todo items as completed using the toggle-all checkbox

Starting URL: https://demo.playwright.dev/todomvc

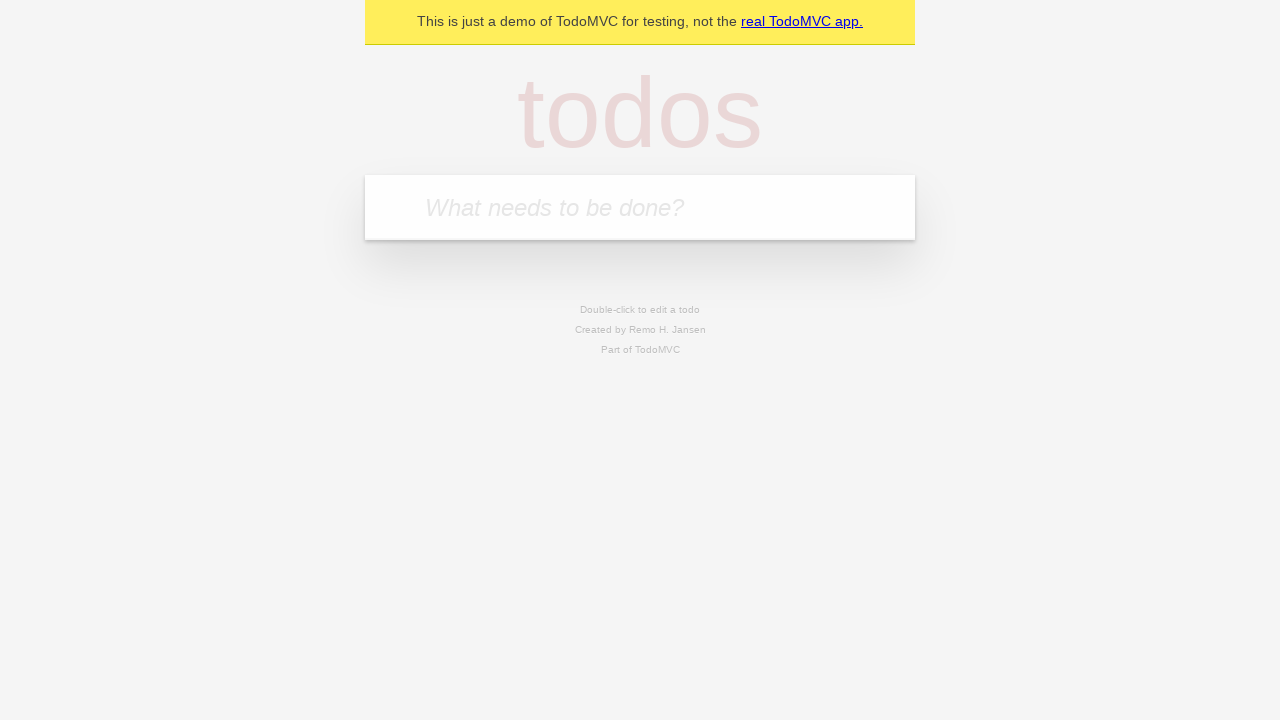

Filled new todo input with 'buy some cheese' on .new-todo
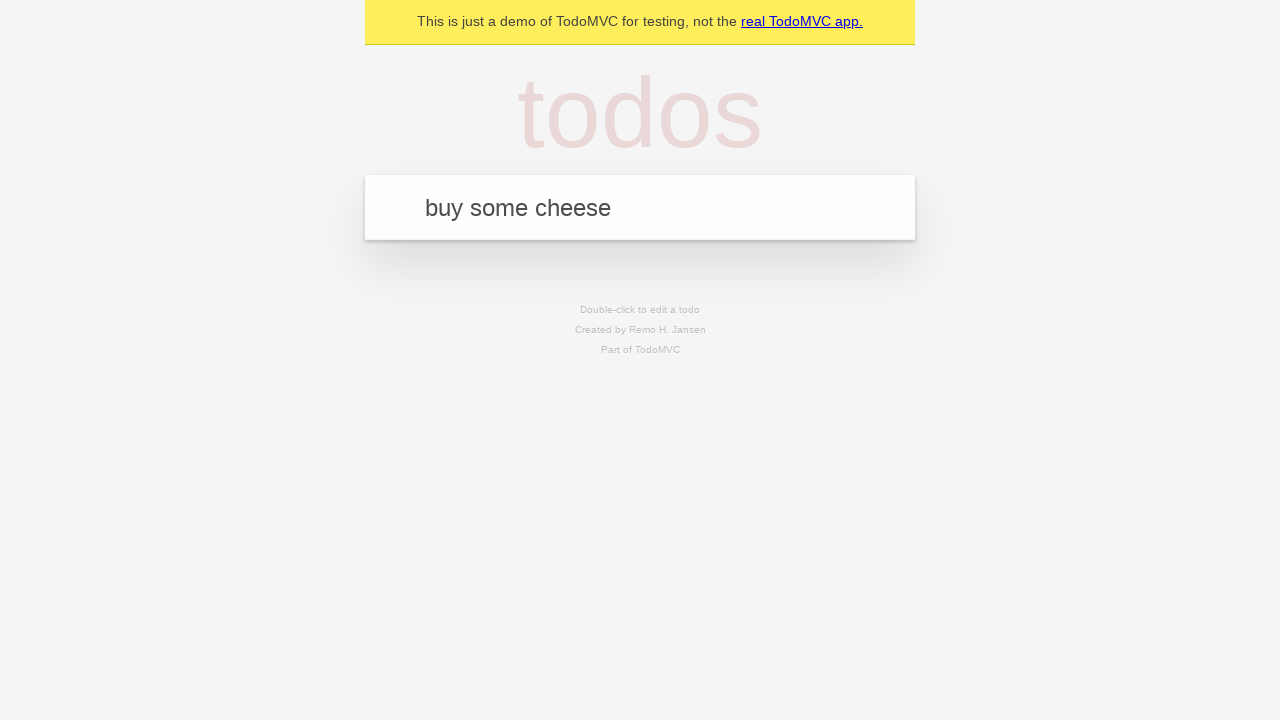

Pressed Enter to add 'buy some cheese' to todo list on .new-todo
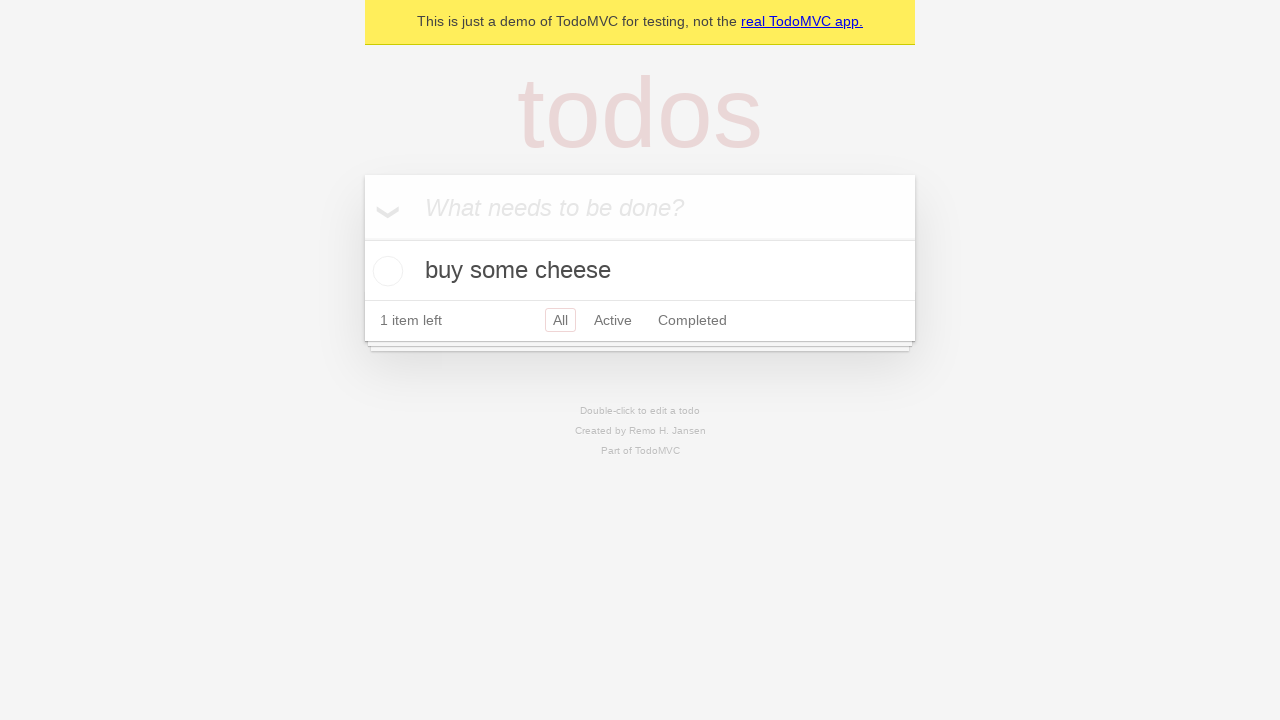

Filled new todo input with 'feed the cat' on .new-todo
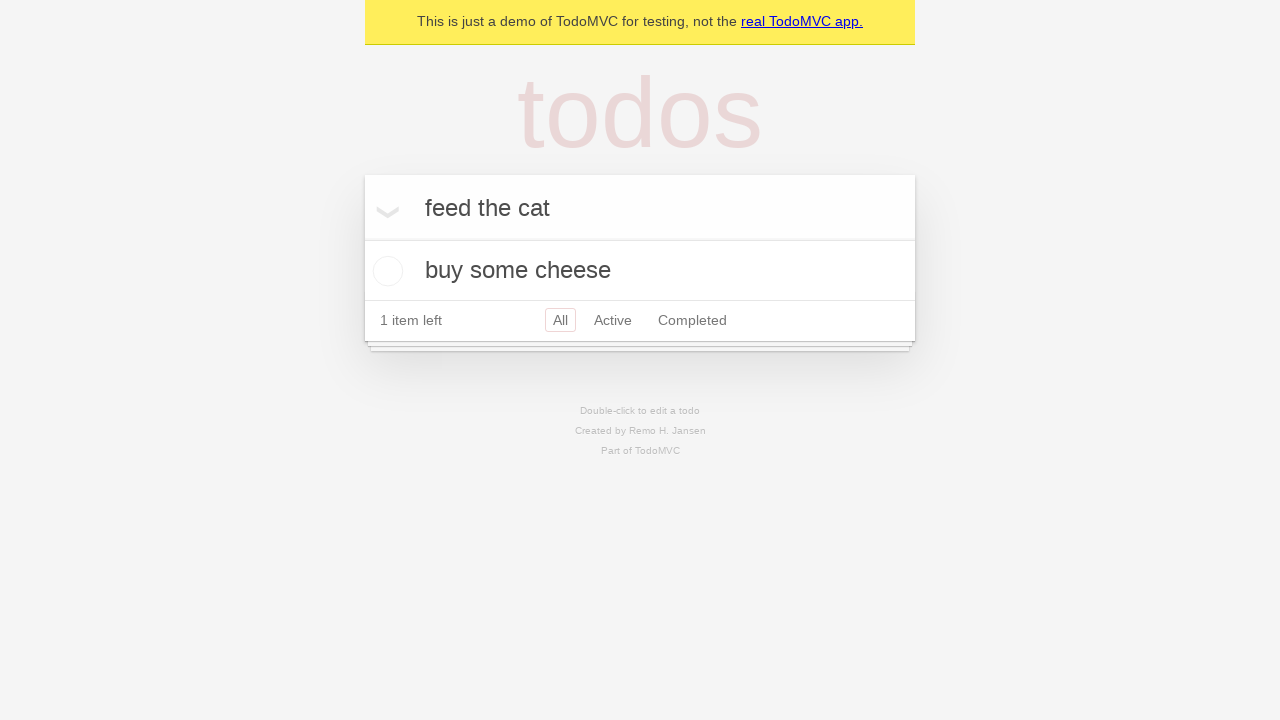

Pressed Enter to add 'feed the cat' to todo list on .new-todo
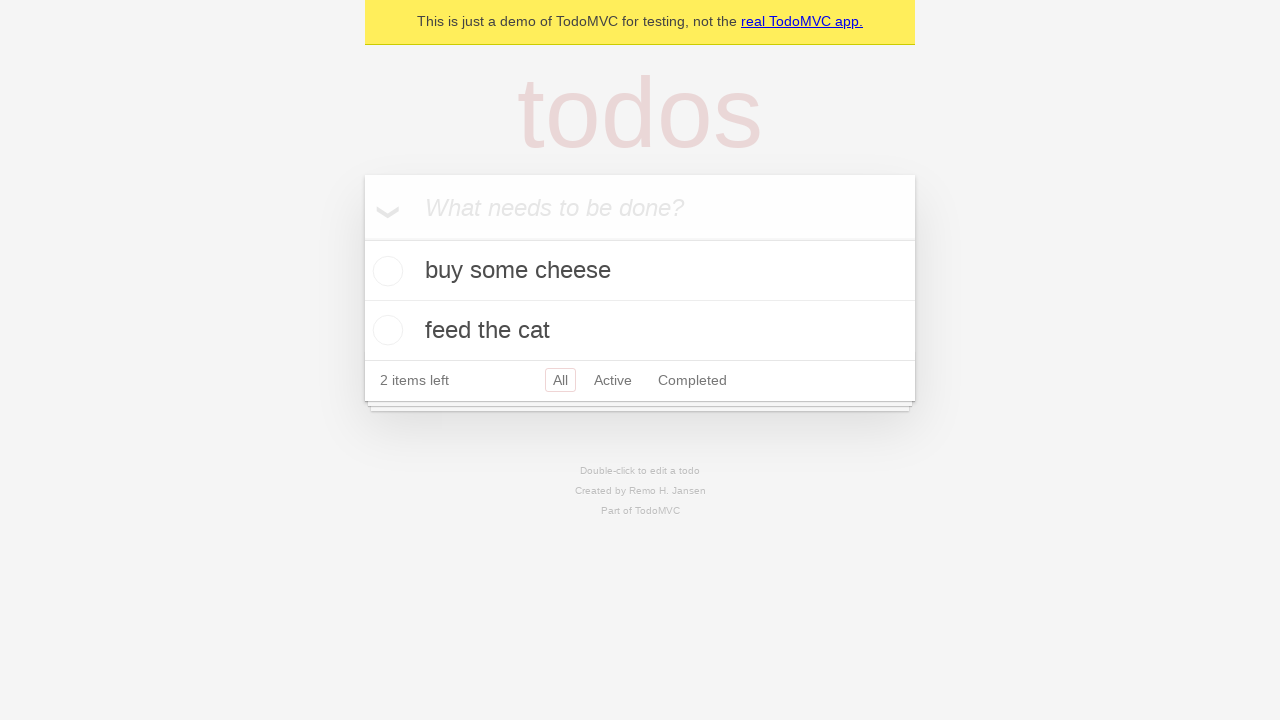

Filled new todo input with 'book a doctors appointment' on .new-todo
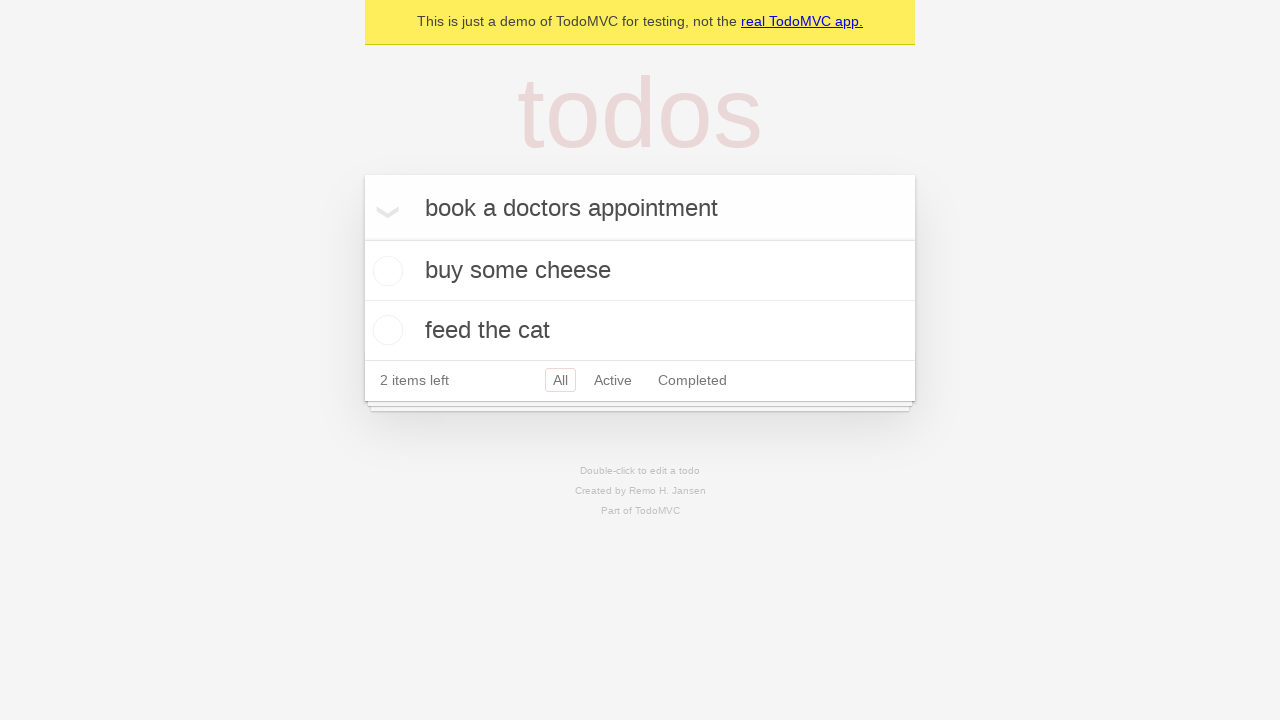

Pressed Enter to add 'book a doctors appointment' to todo list on .new-todo
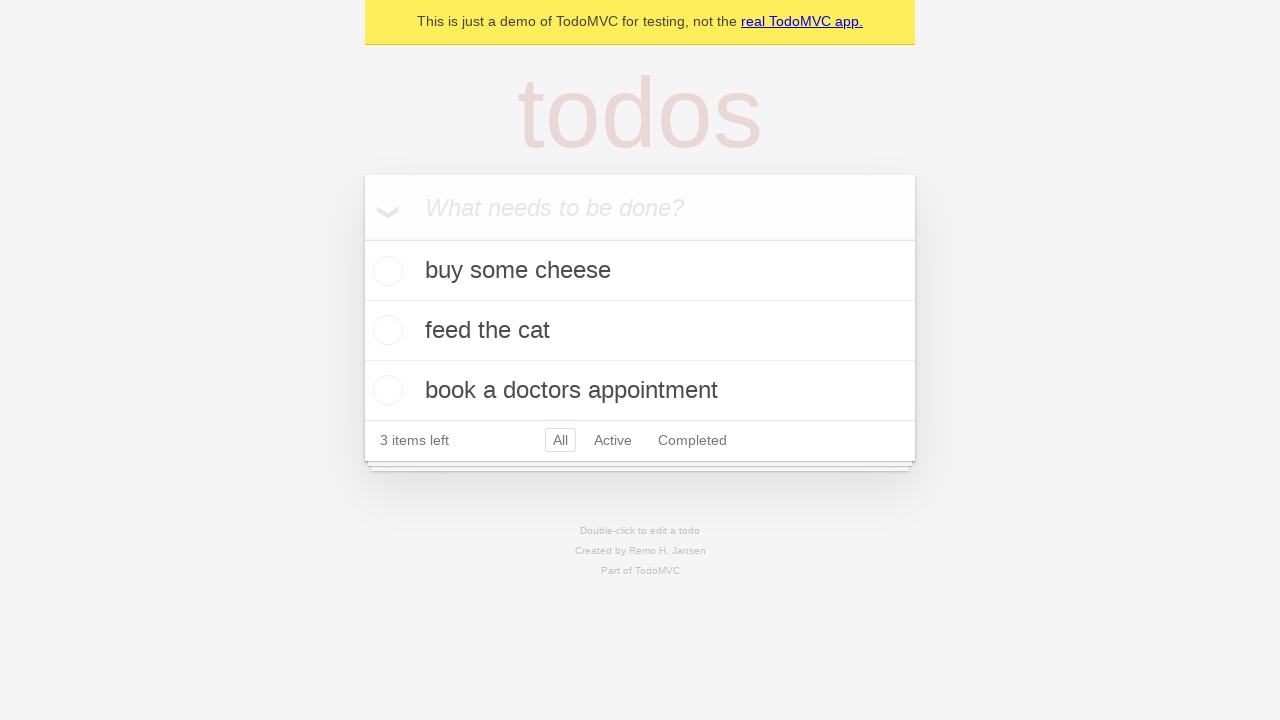

Waited for all three todo items to be created
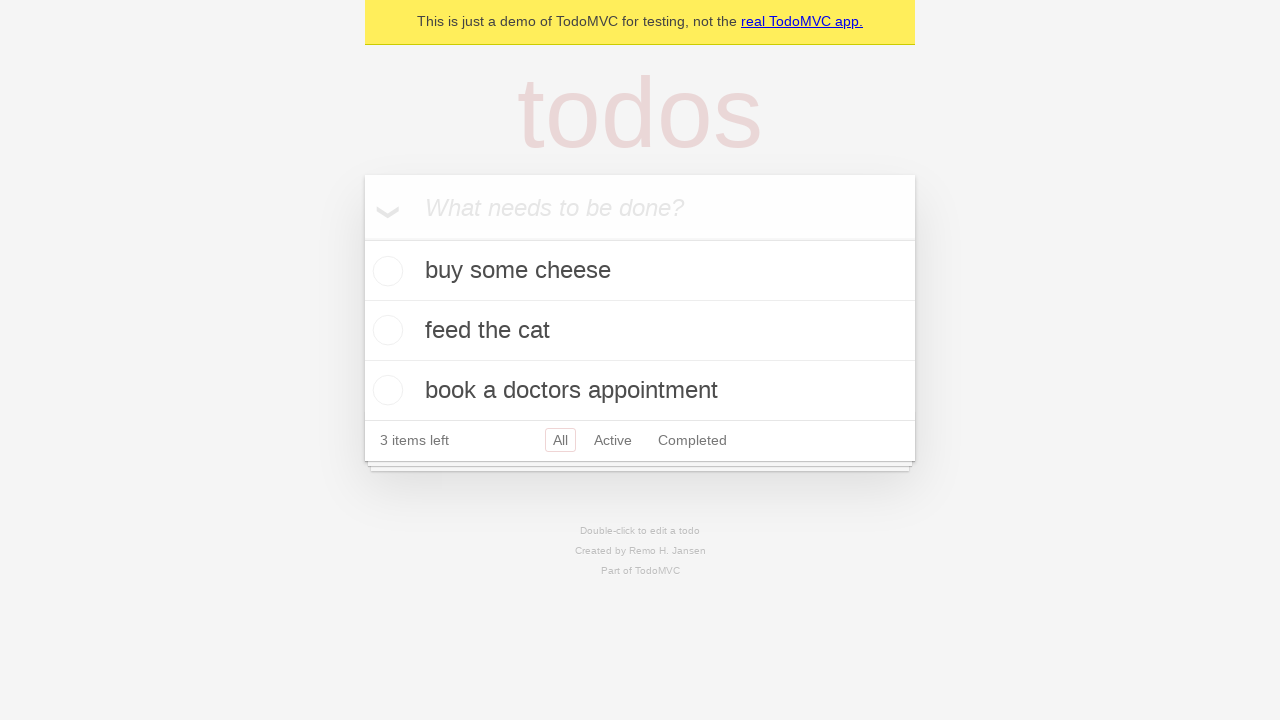

Clicked toggle-all checkbox to mark all items as completed at (362, 238) on .toggle-all
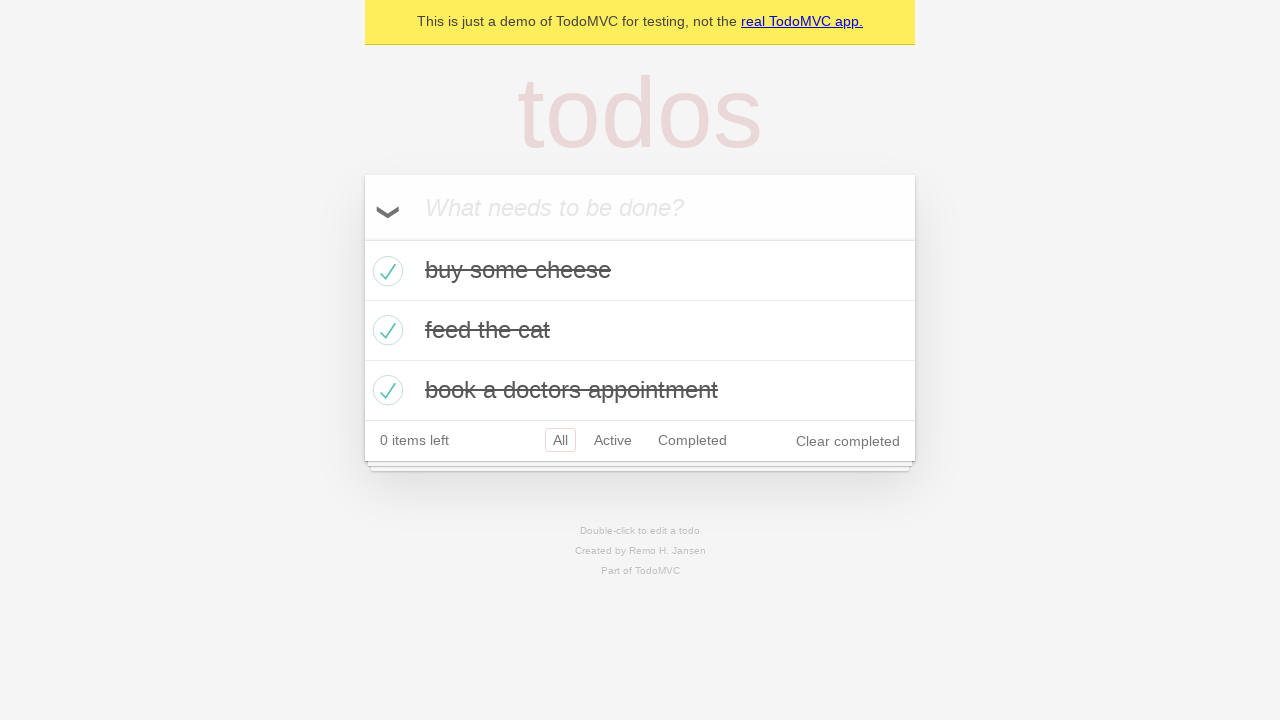

Waited for all todo items to show completed state
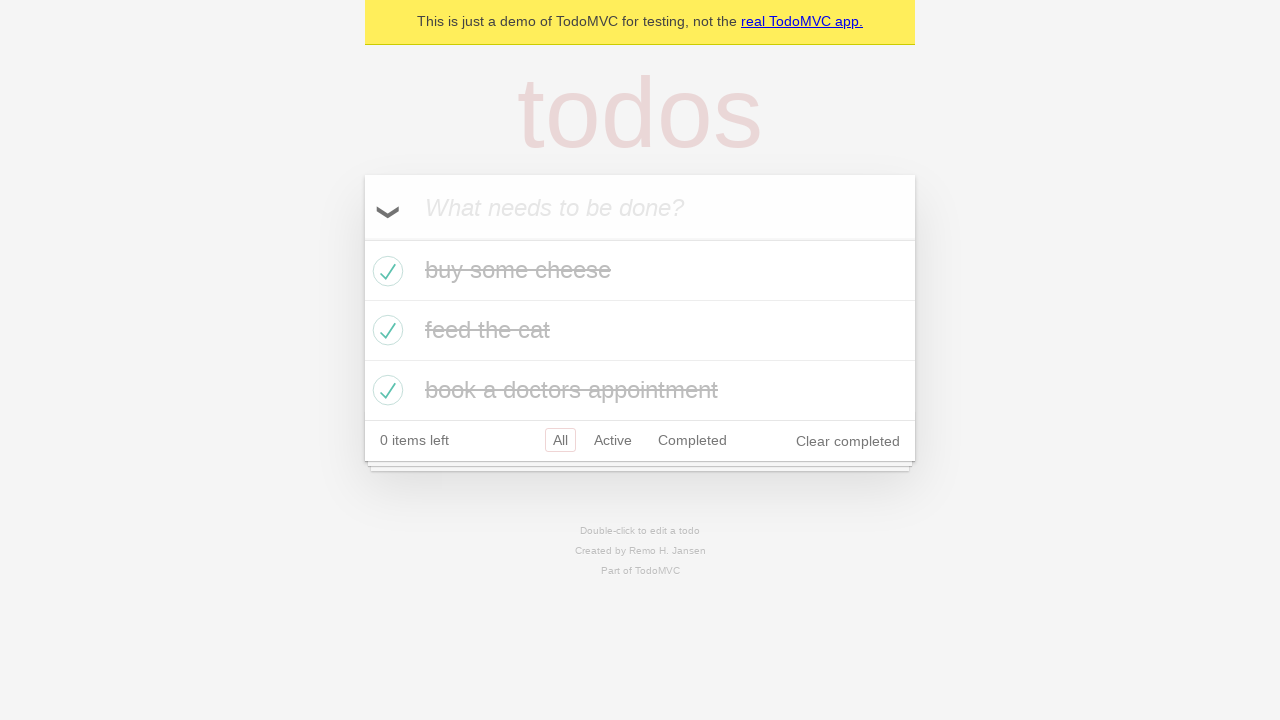

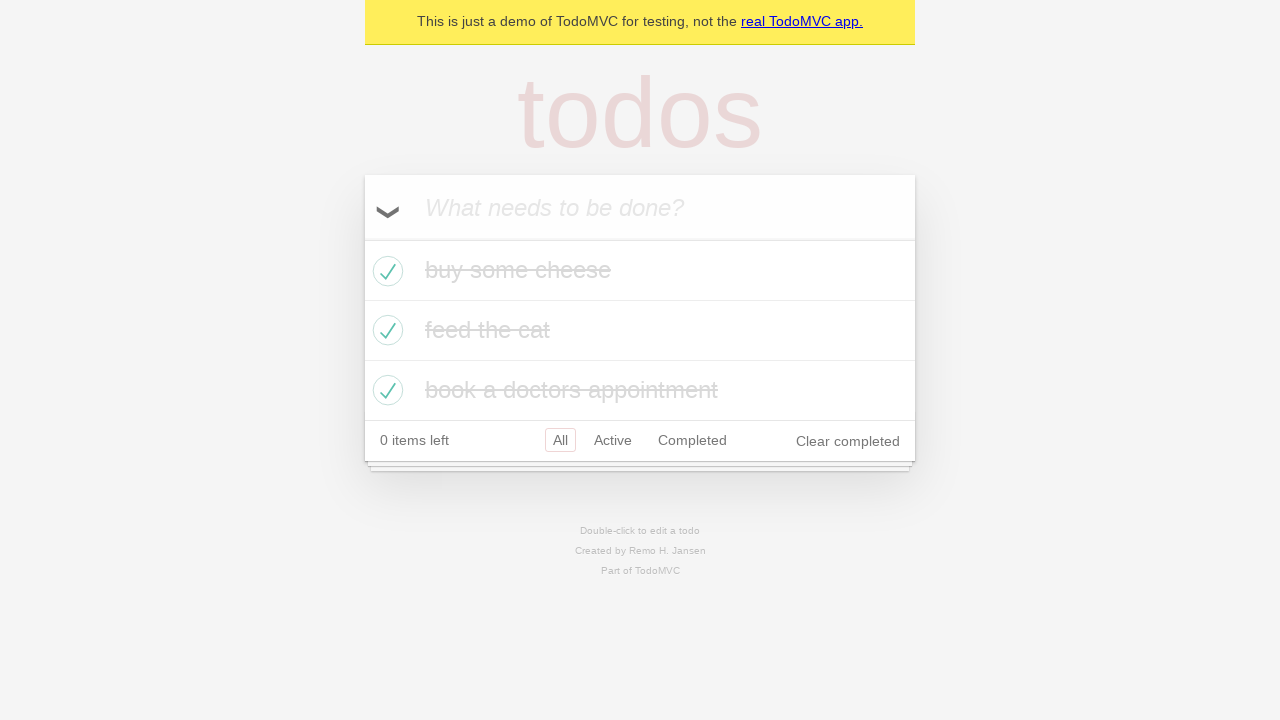